Tests alert handling functionality by clicking a button that triggers an alert and accepting it

Starting URL: https://www.hyrtutorials.com/p/alertsdemo.html

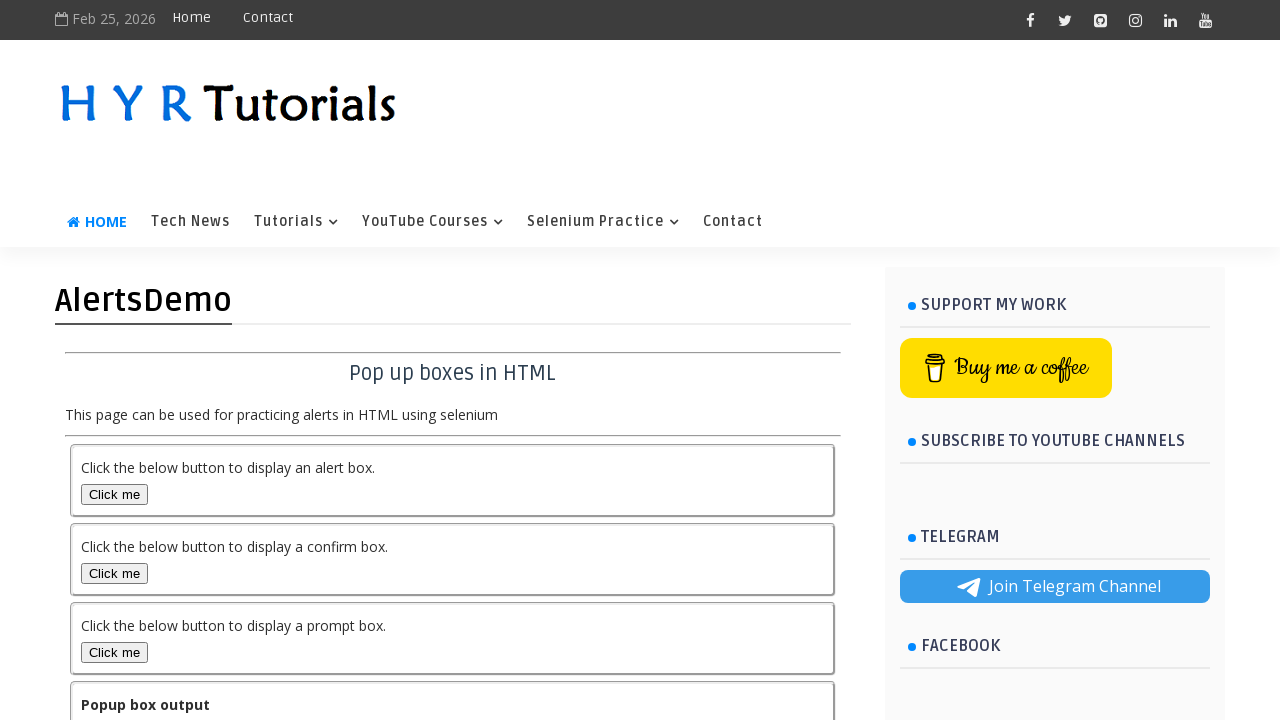

Clicked button to trigger alert at (114, 494) on button#alertBox
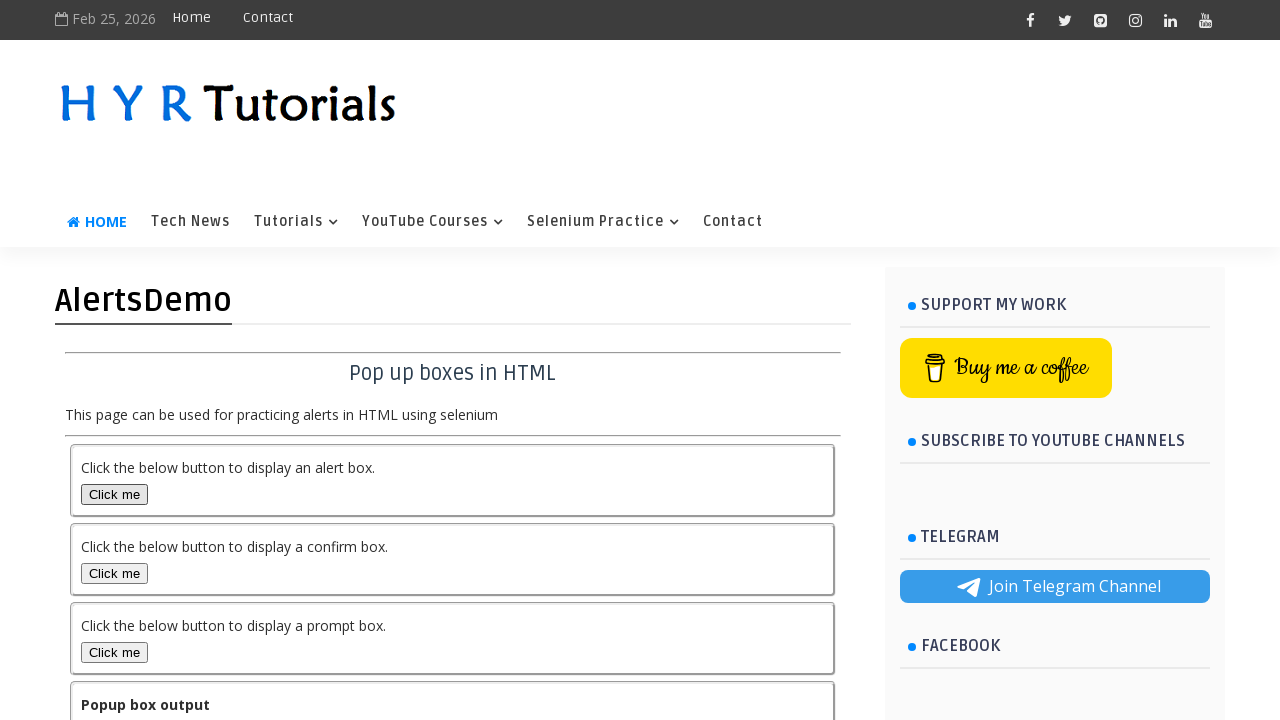

Set up dialog handler to accept alerts
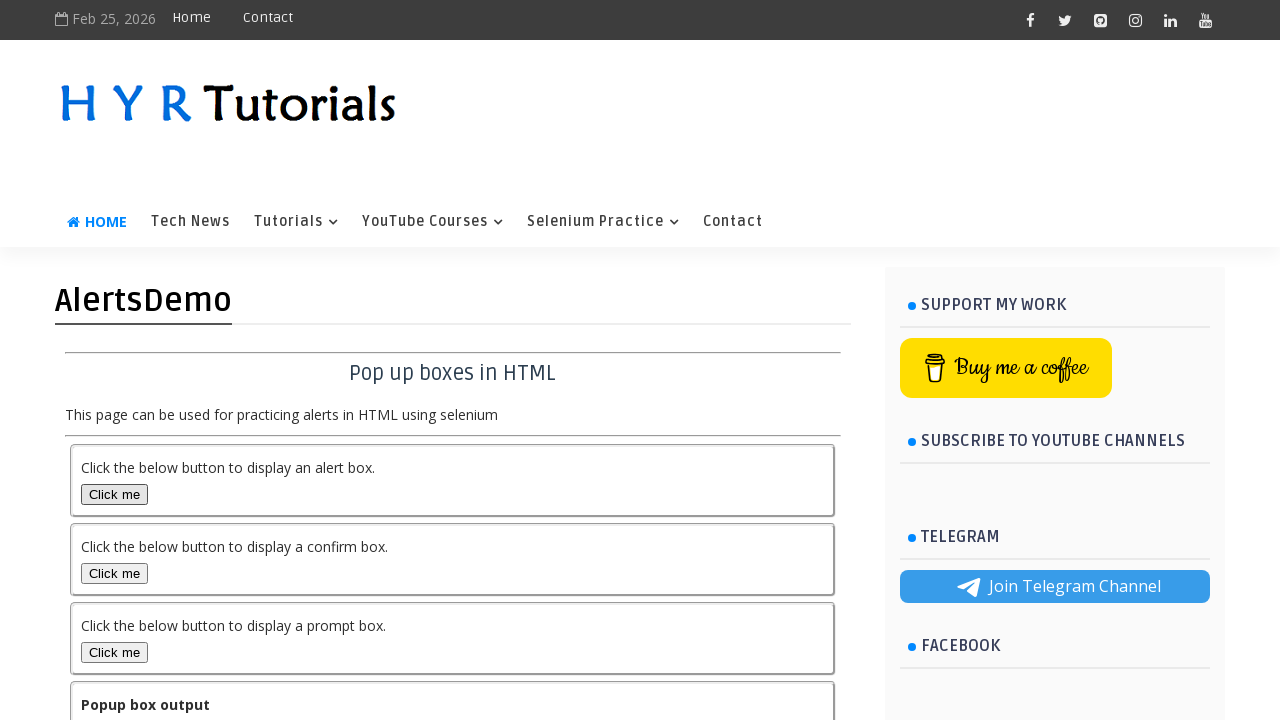

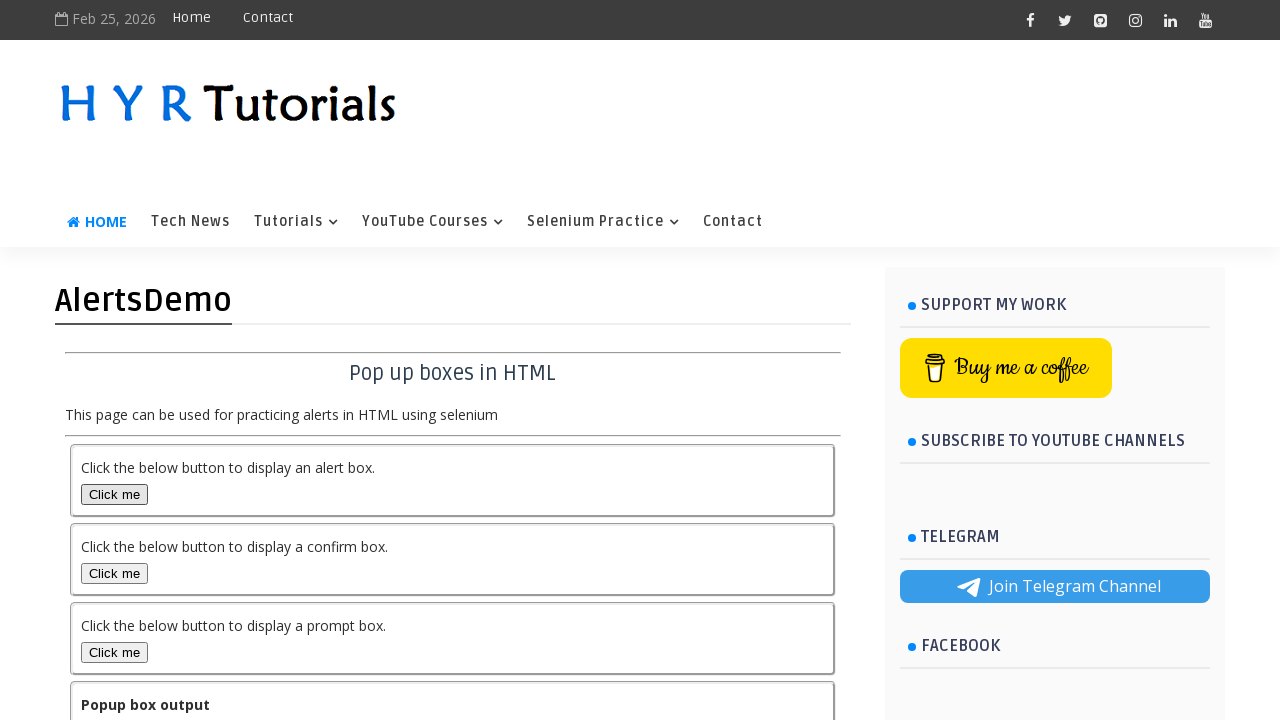